Tests that edits are saved when the edit field loses focus (blur event)

Starting URL: https://demo.playwright.dev/todomvc

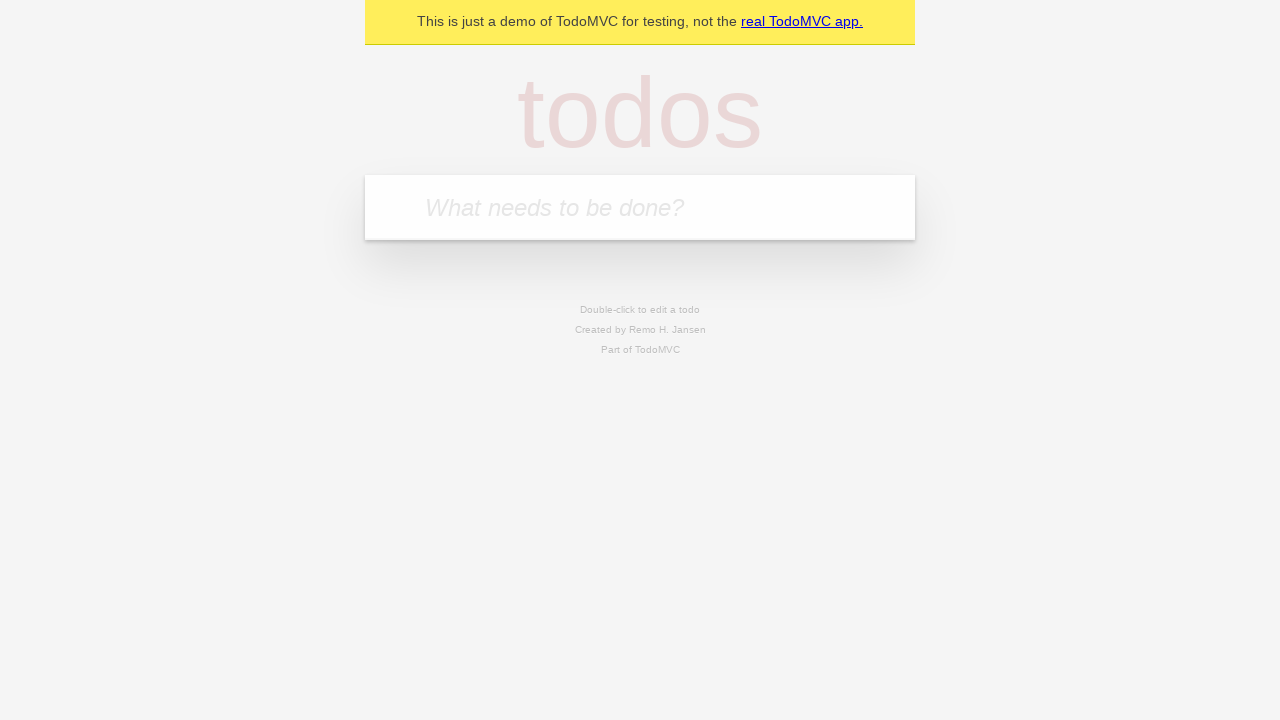

Filled todo input with 'buy some cheese' on internal:attr=[placeholder="What needs to be done?"i]
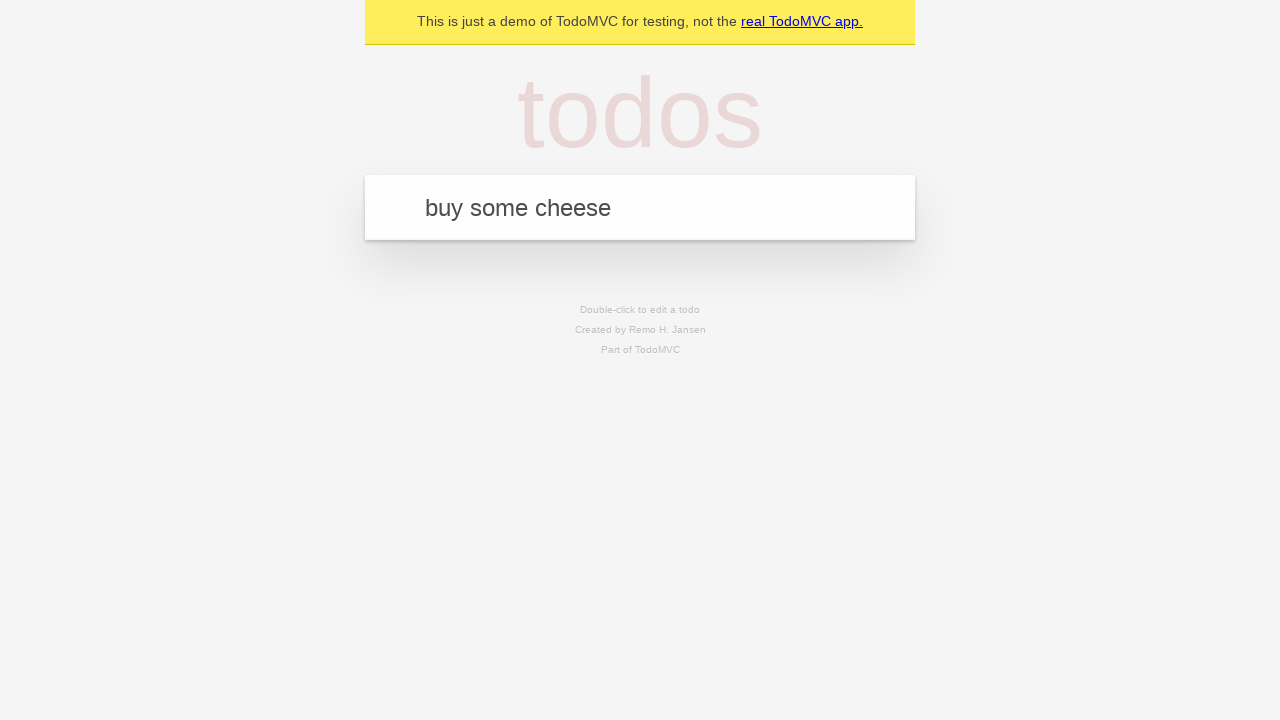

Pressed Enter to create todo 'buy some cheese' on internal:attr=[placeholder="What needs to be done?"i]
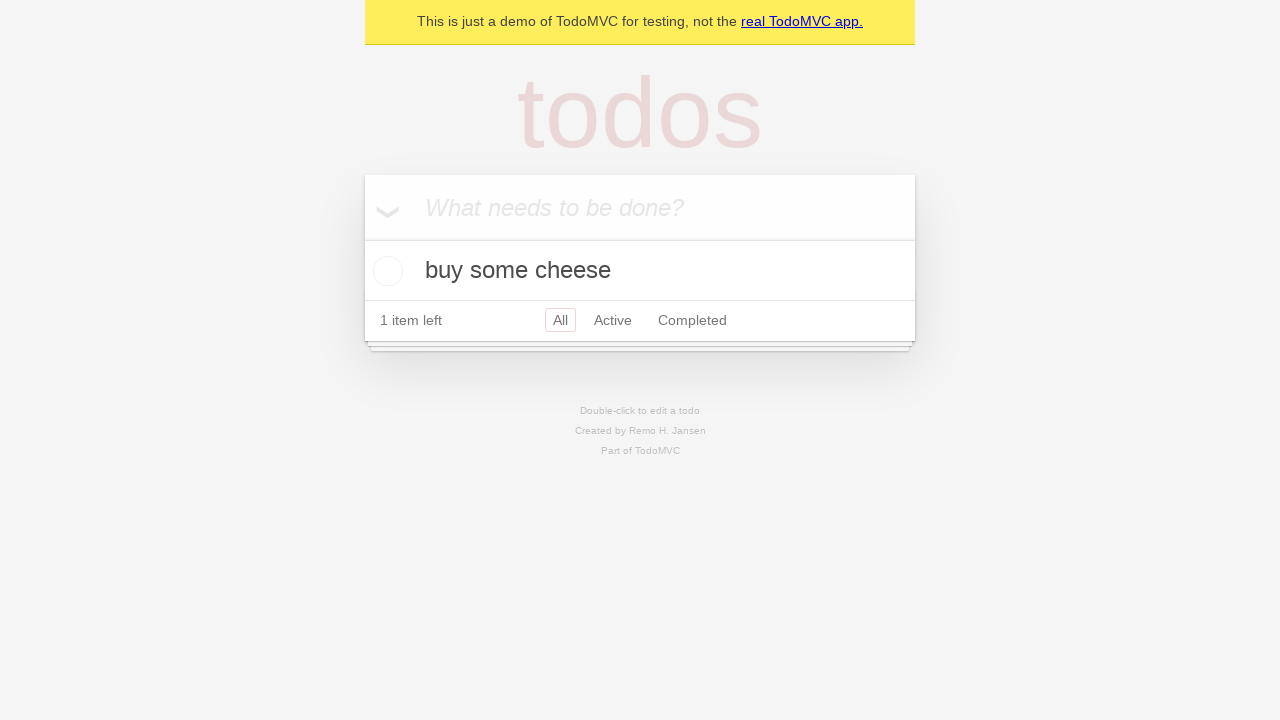

Filled todo input with 'feed the cat' on internal:attr=[placeholder="What needs to be done?"i]
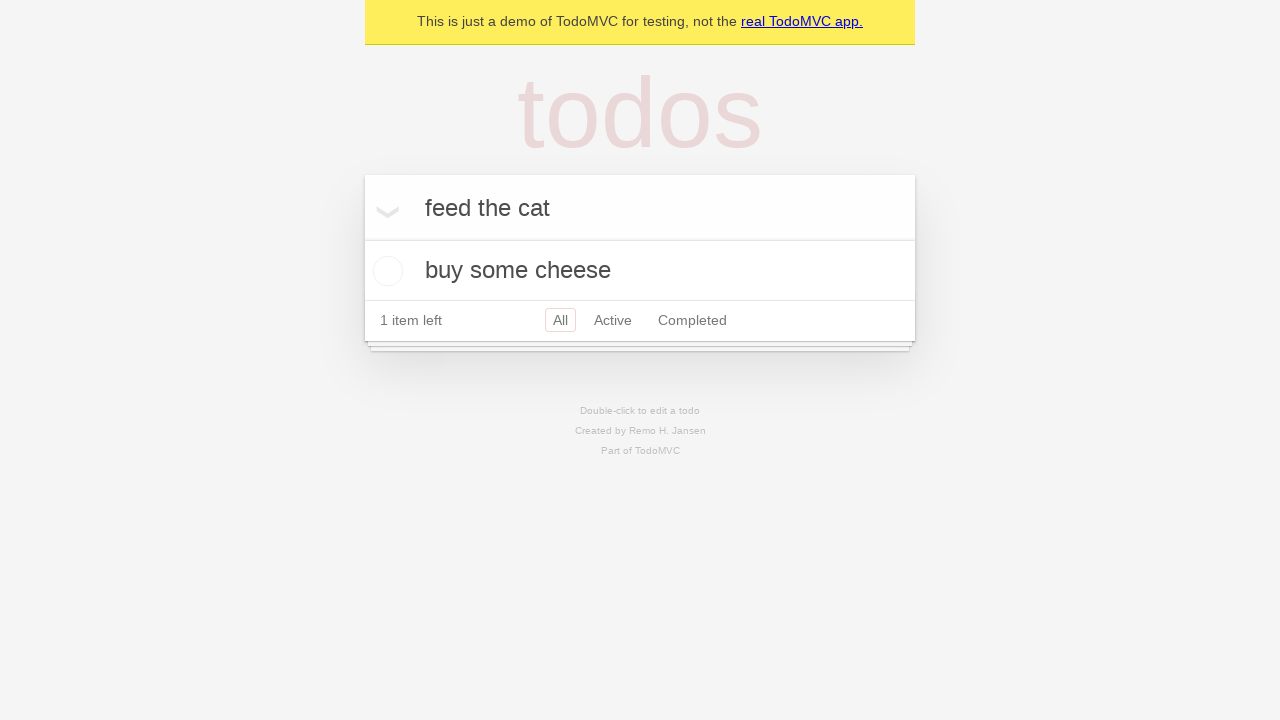

Pressed Enter to create todo 'feed the cat' on internal:attr=[placeholder="What needs to be done?"i]
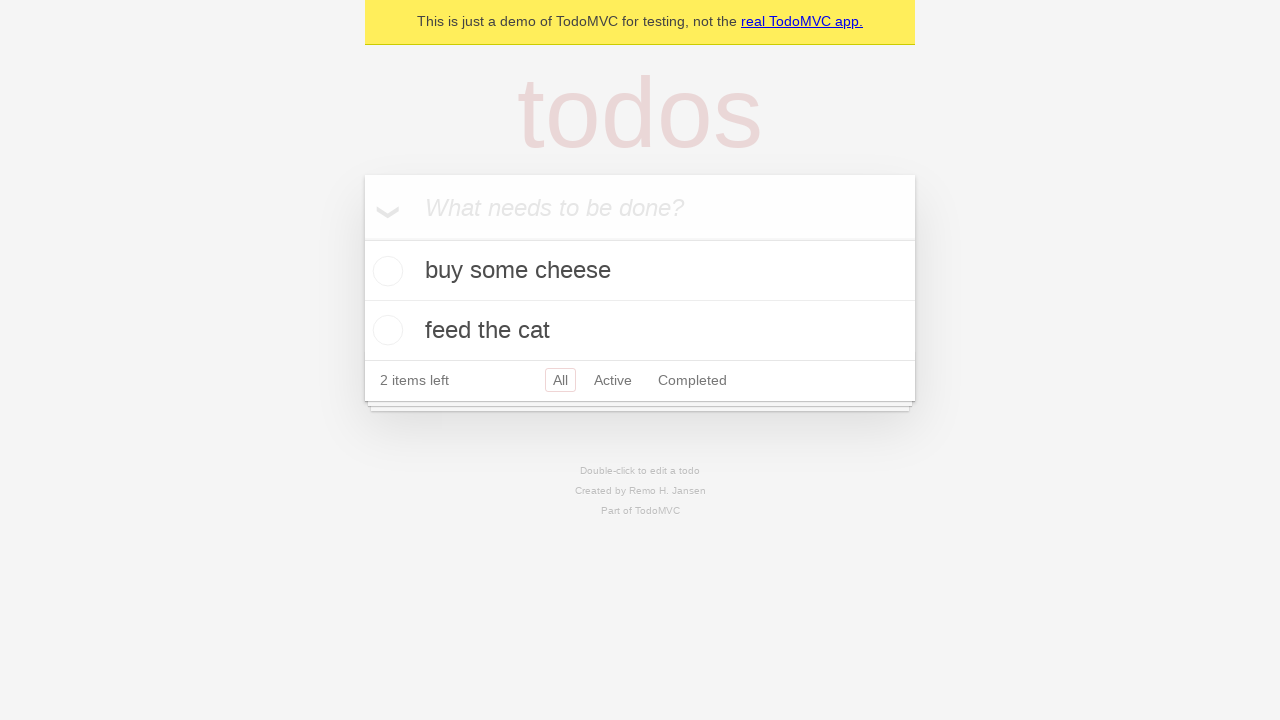

Filled todo input with 'book a doctors appointment' on internal:attr=[placeholder="What needs to be done?"i]
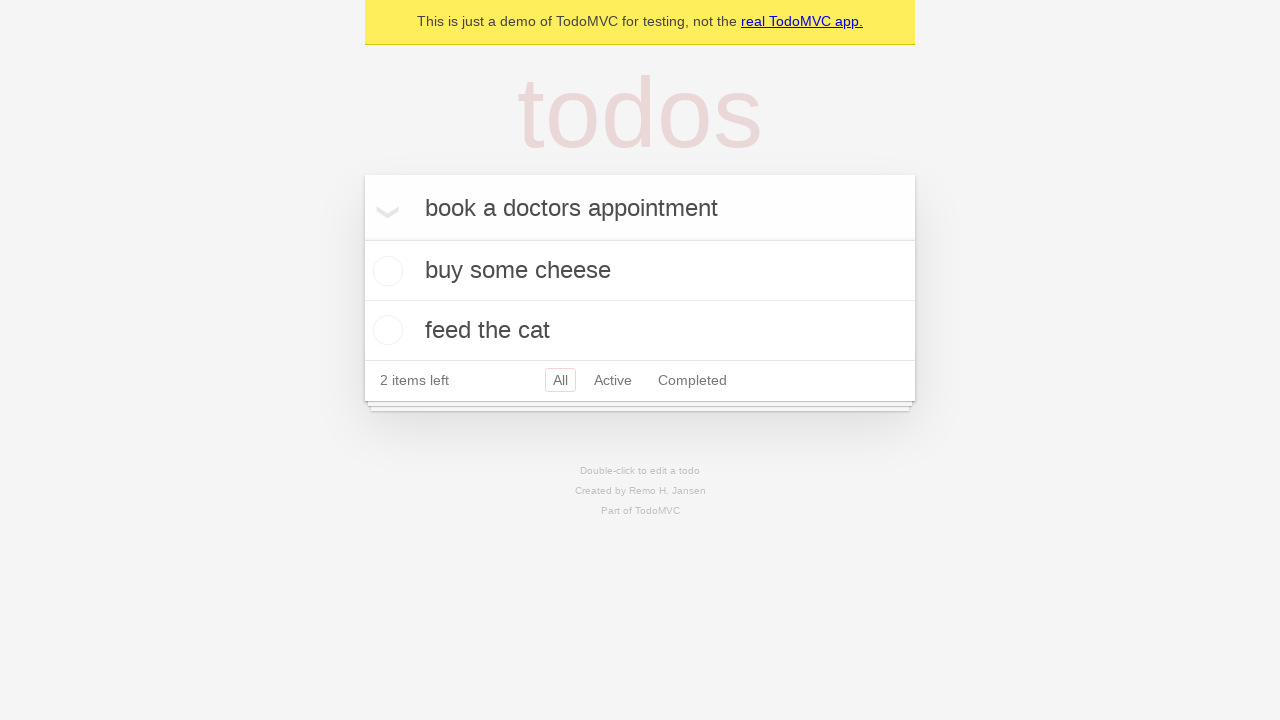

Pressed Enter to create todo 'book a doctors appointment' on internal:attr=[placeholder="What needs to be done?"i]
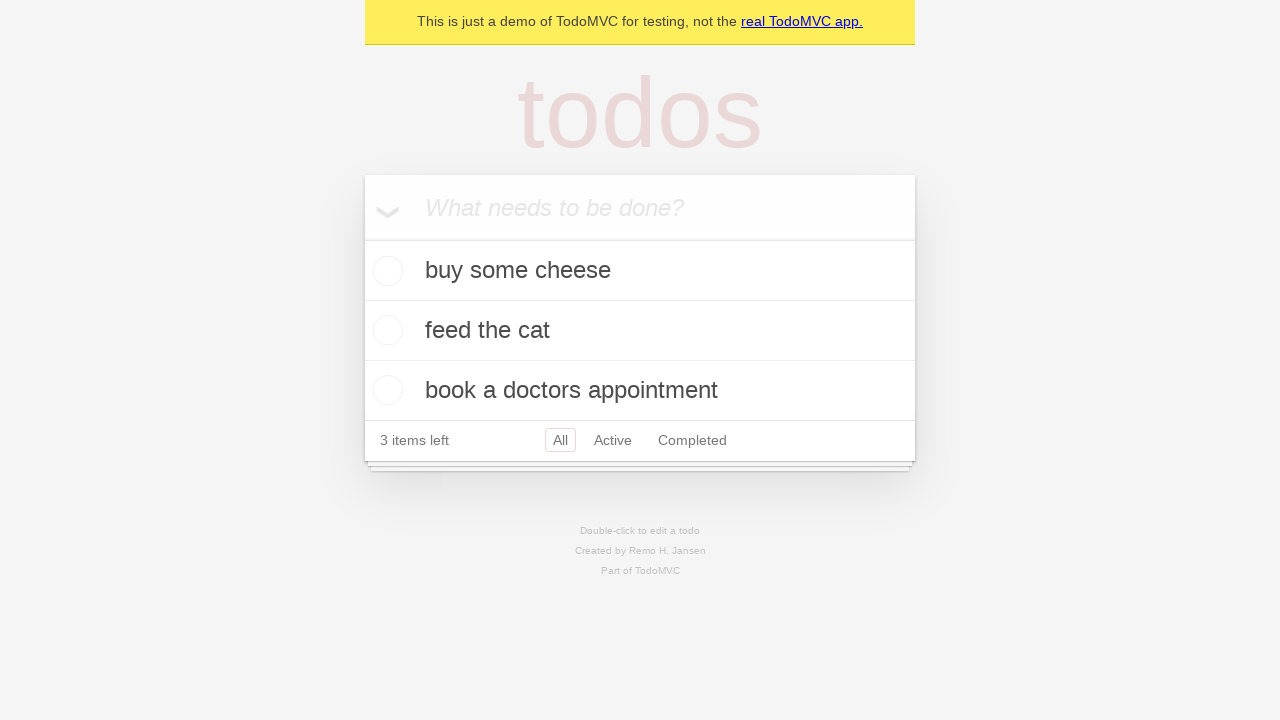

Double-clicked second todo item to enter edit mode at (640, 331) on internal:testid=[data-testid="todo-item"s] >> nth=1
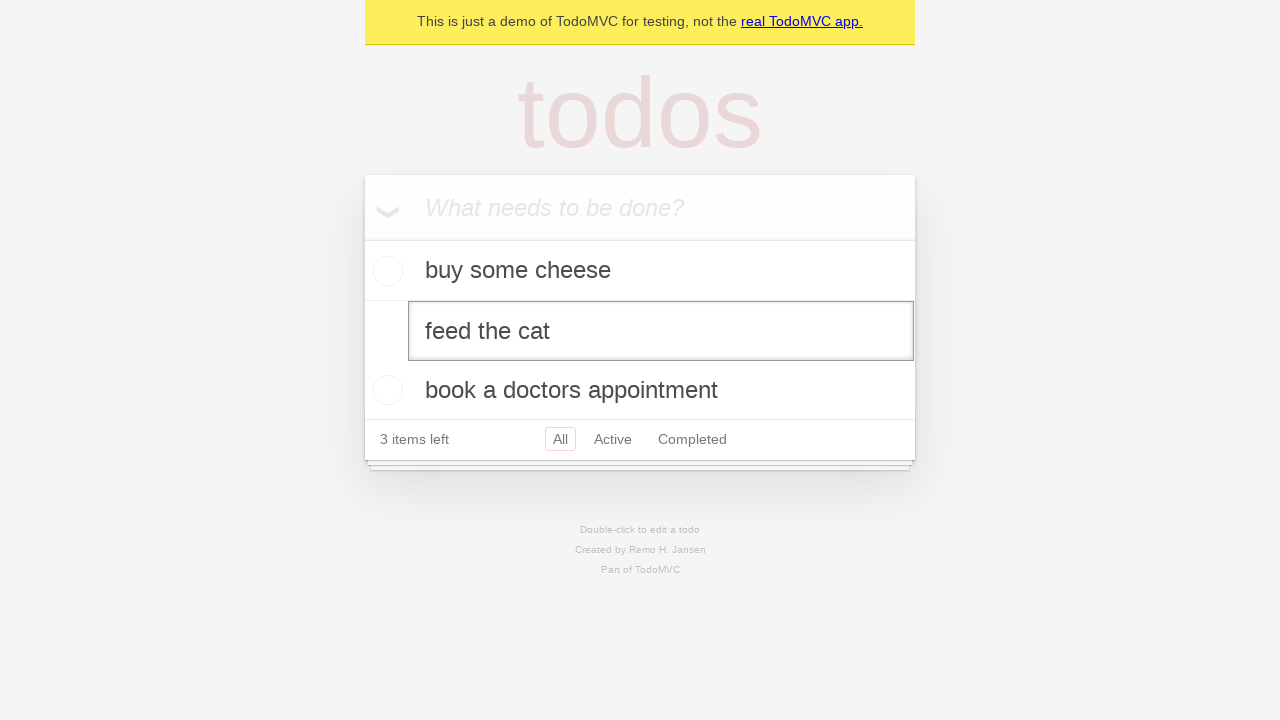

Filled edit field with 'buy some sausages' on internal:testid=[data-testid="todo-item"s] >> nth=1 >> internal:role=textbox[nam
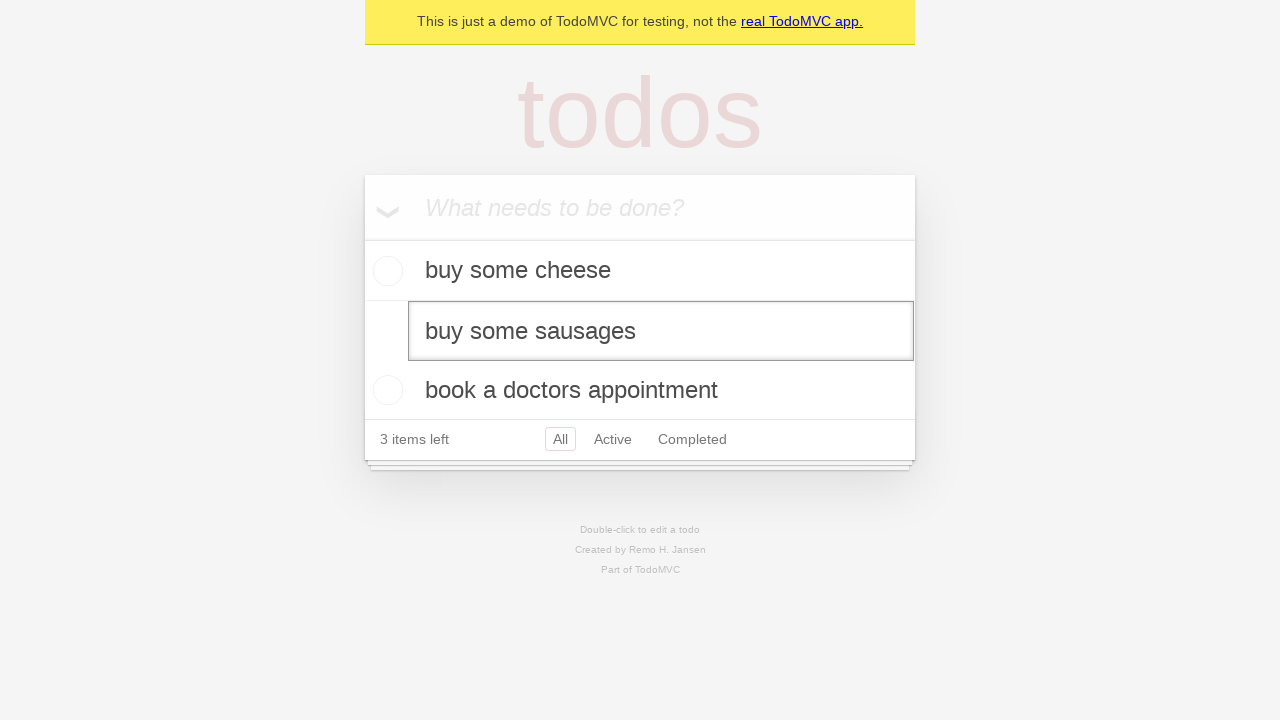

Triggered blur event on edit field to save changes
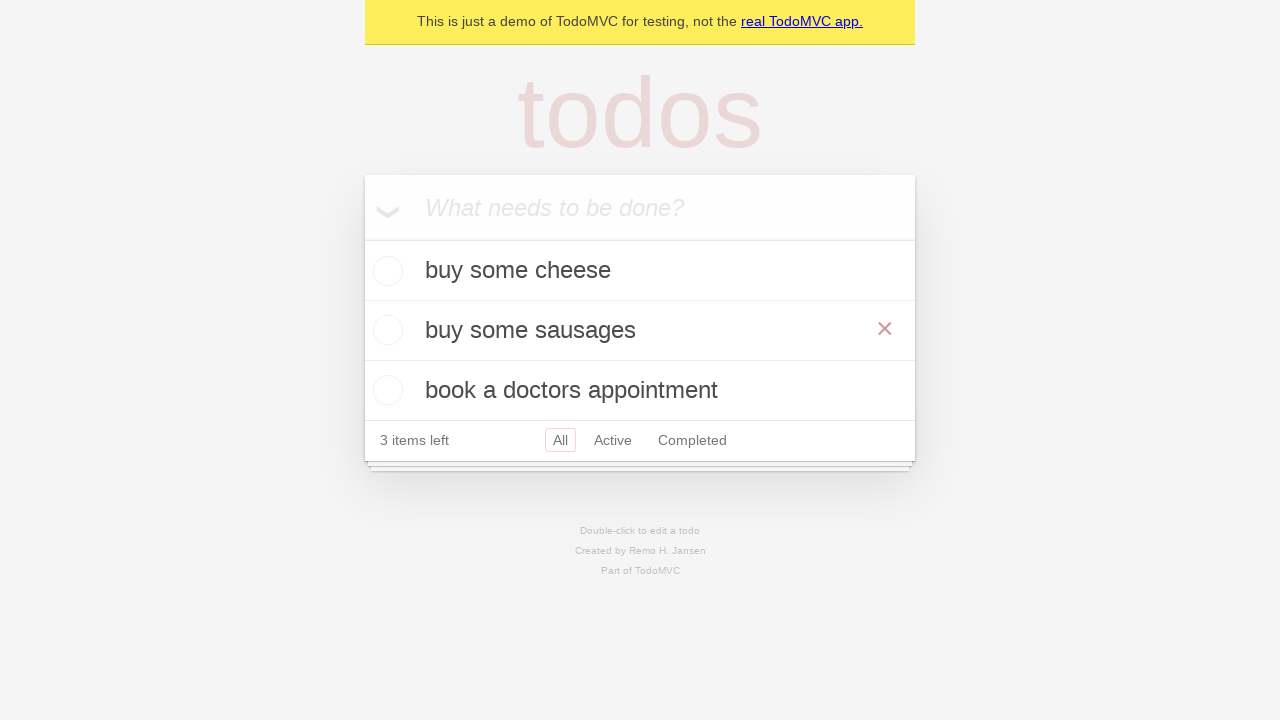

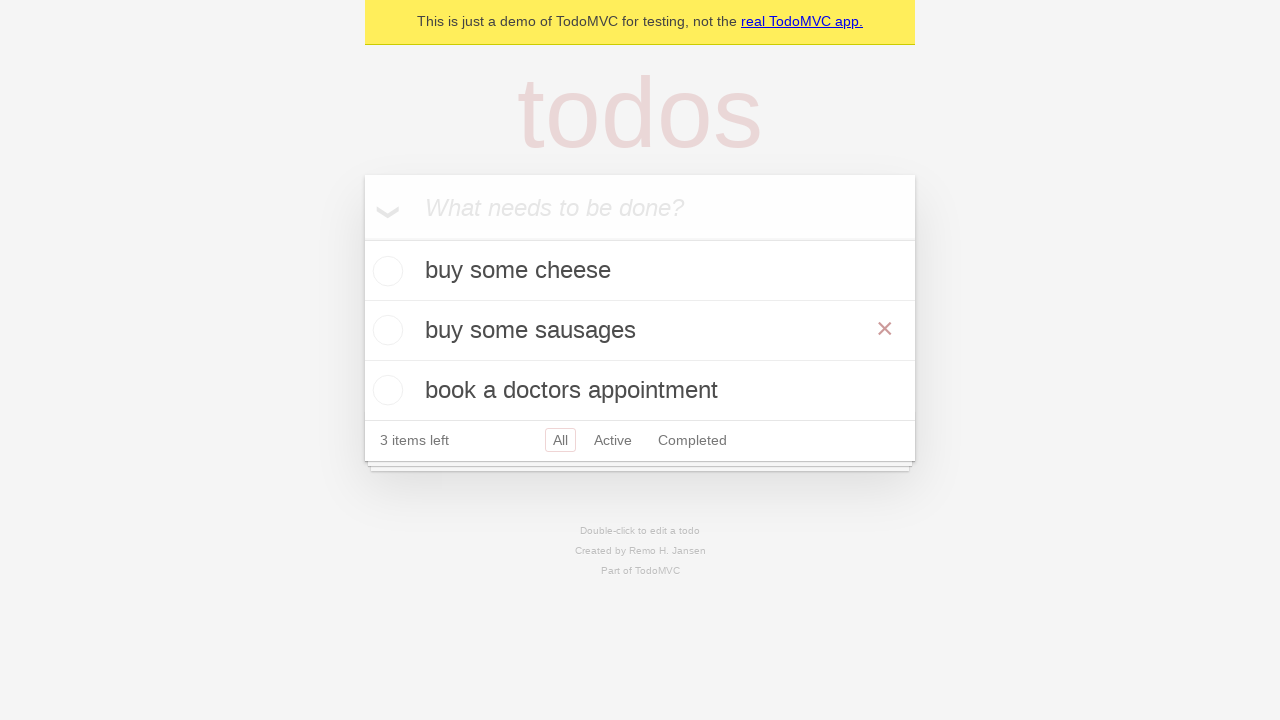